Tests page scrolling functionality by scrolling down and up the page in increments

Starting URL: https://www.nexxvali.com

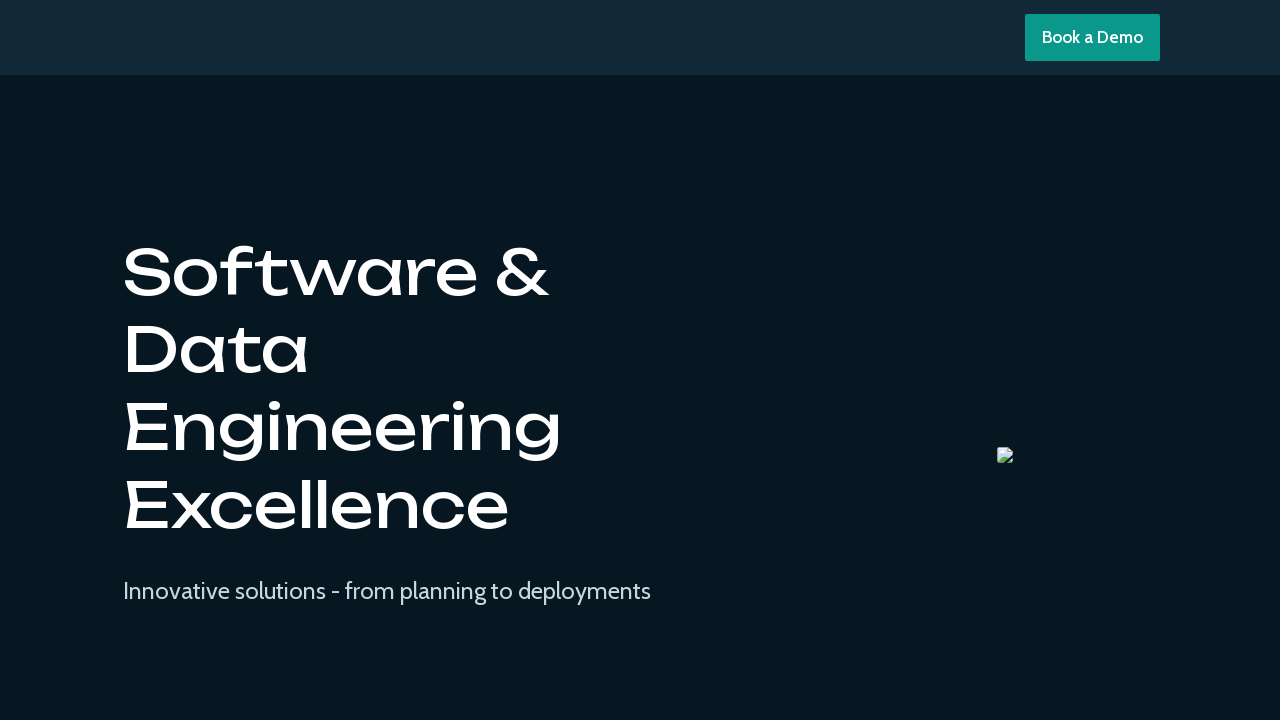

Scrolled down by 350 pixels (1st increment)
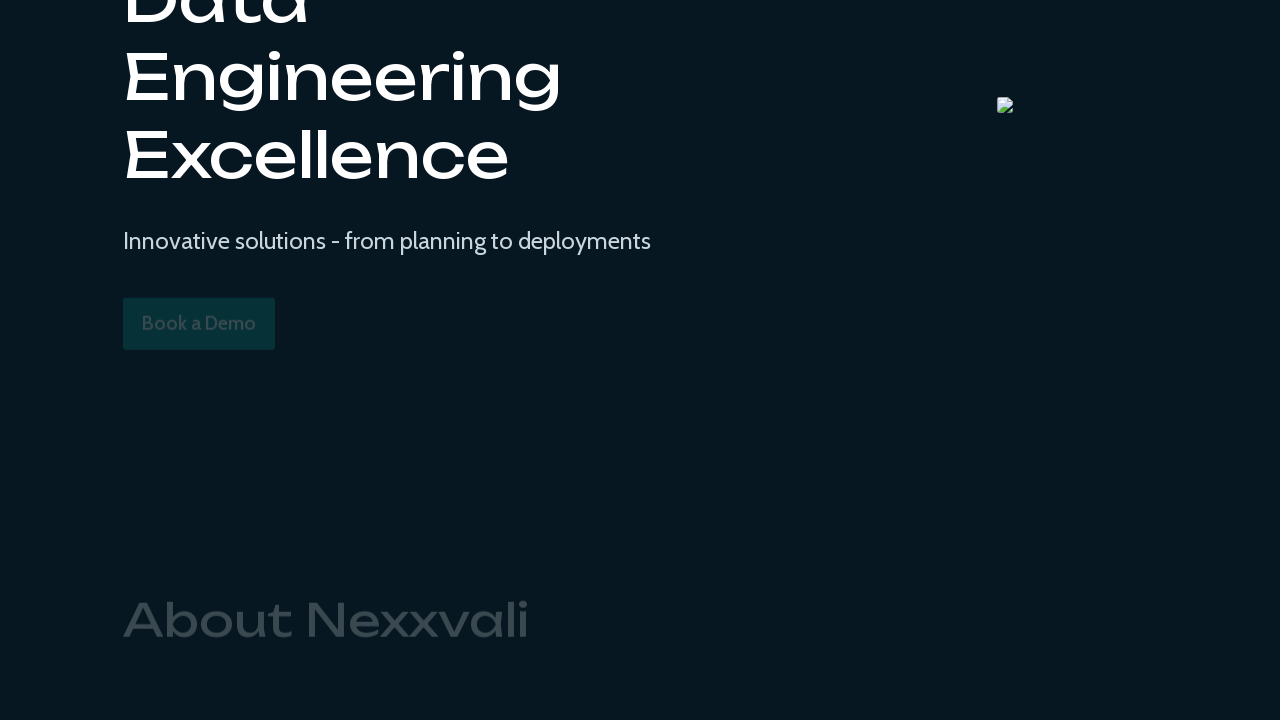

Scrolled down by 350 pixels (2nd increment)
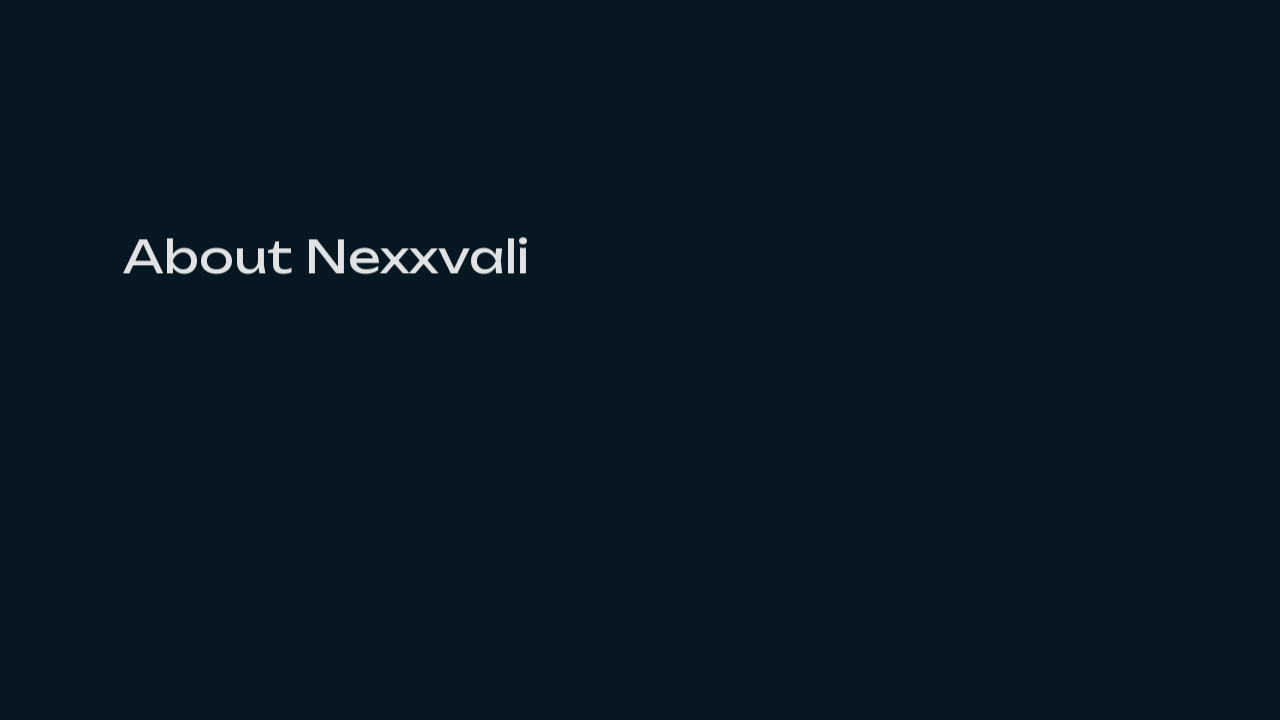

Scrolled down by 350 pixels (3rd increment)
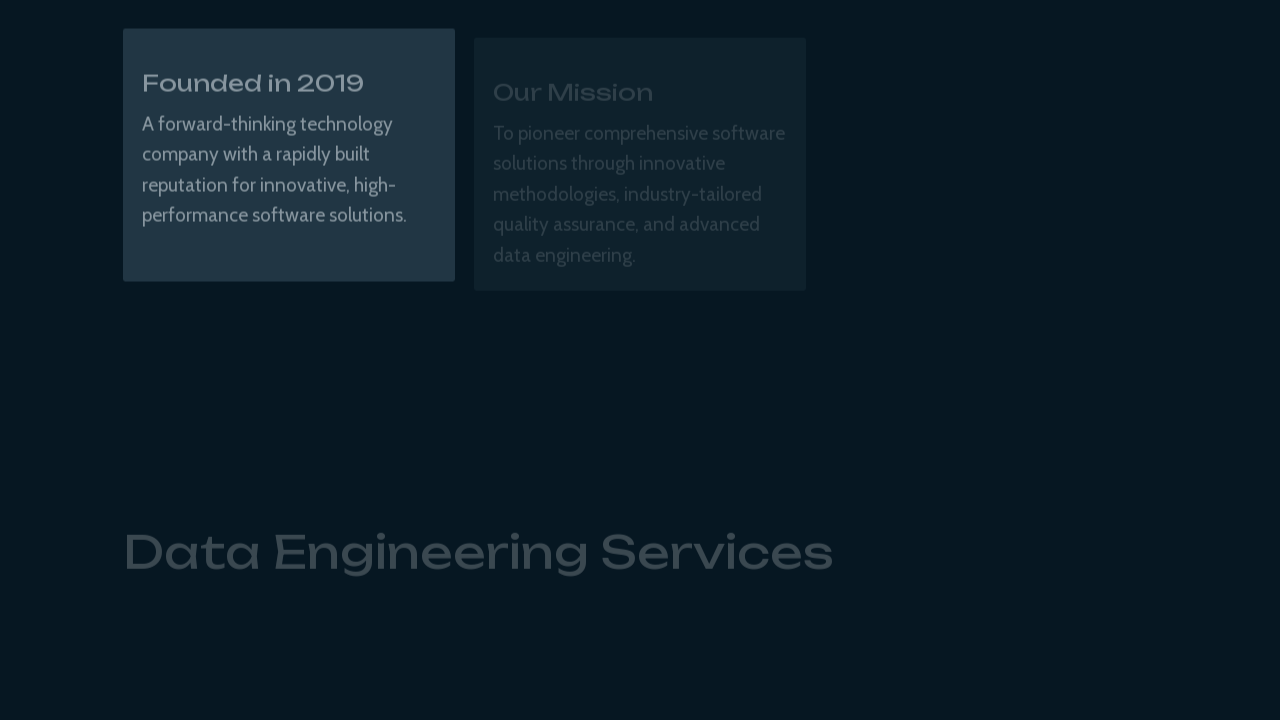

Scrolled down by 350 pixels (4th increment)
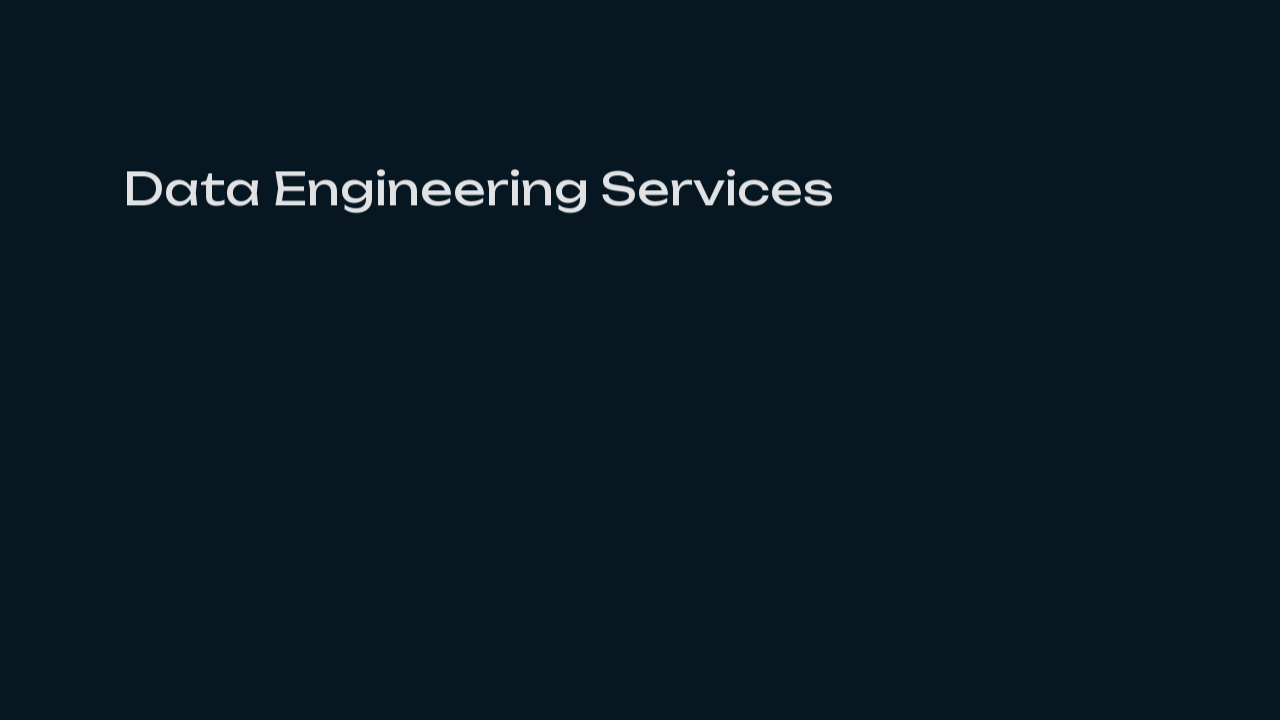

Scrolled down by 350 pixels (5th increment)
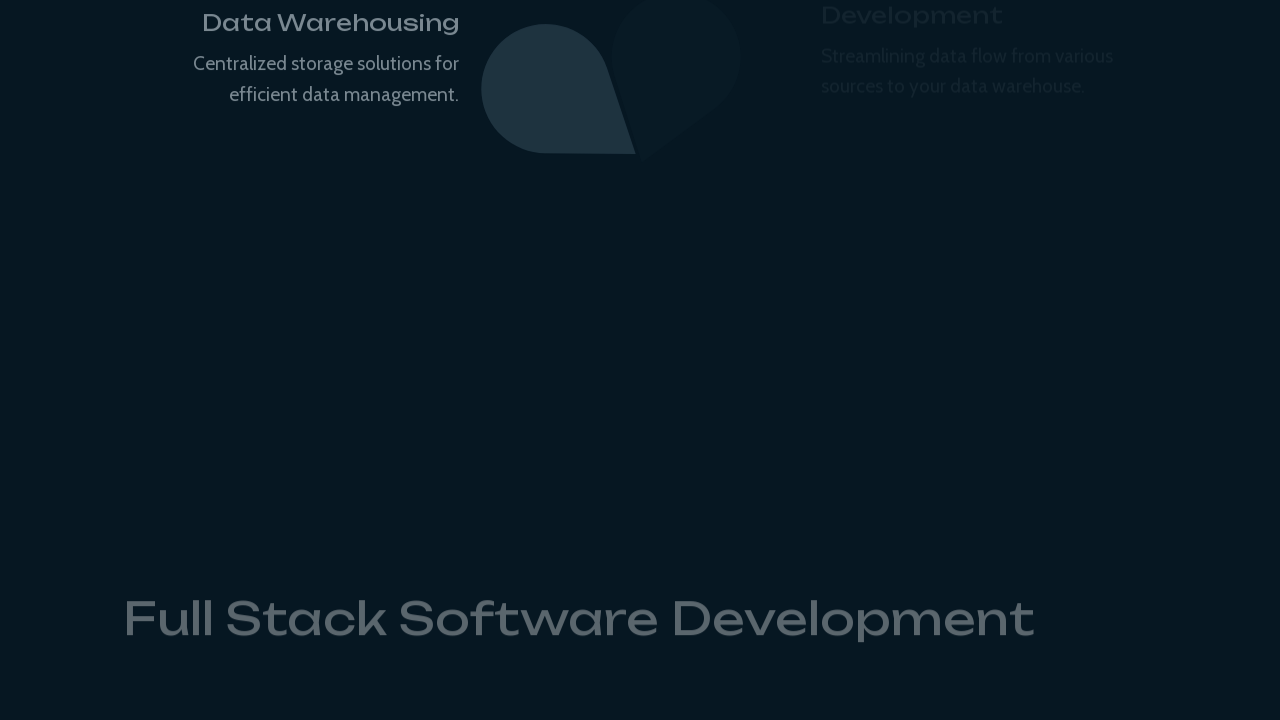

Waited 3 seconds at bottom of page
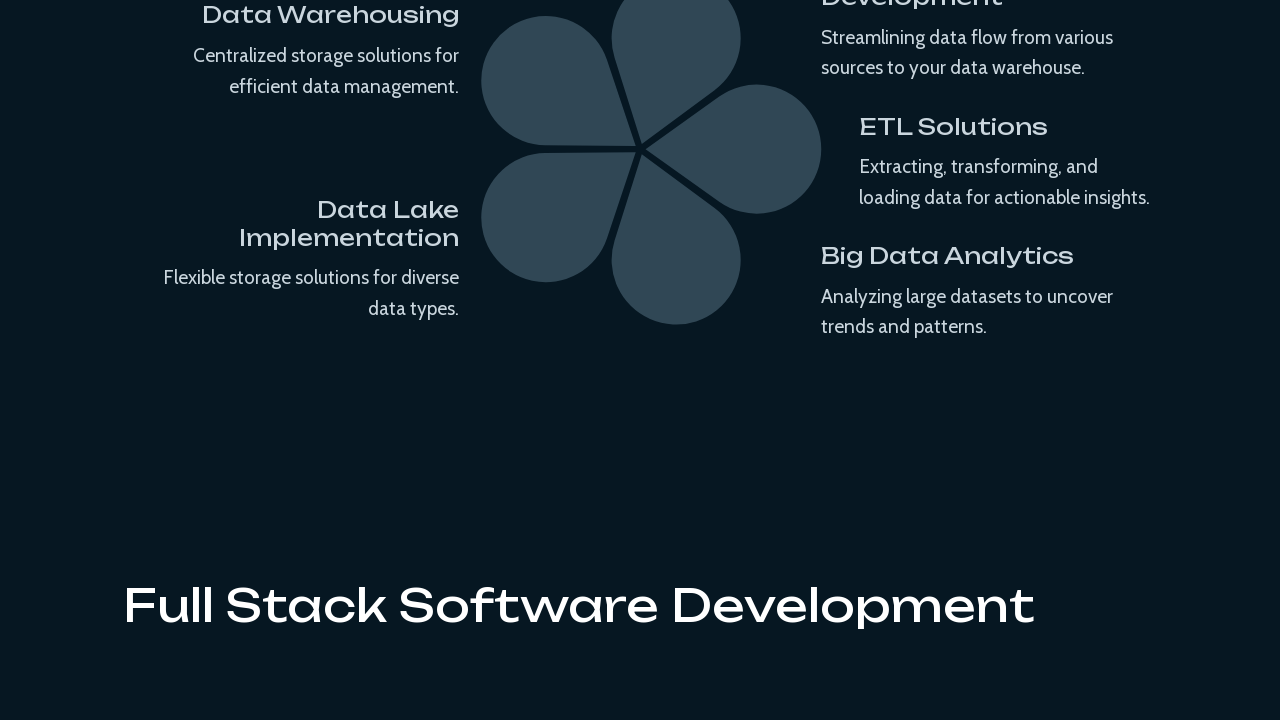

Scrolled up by 350 pixels (1st increment)
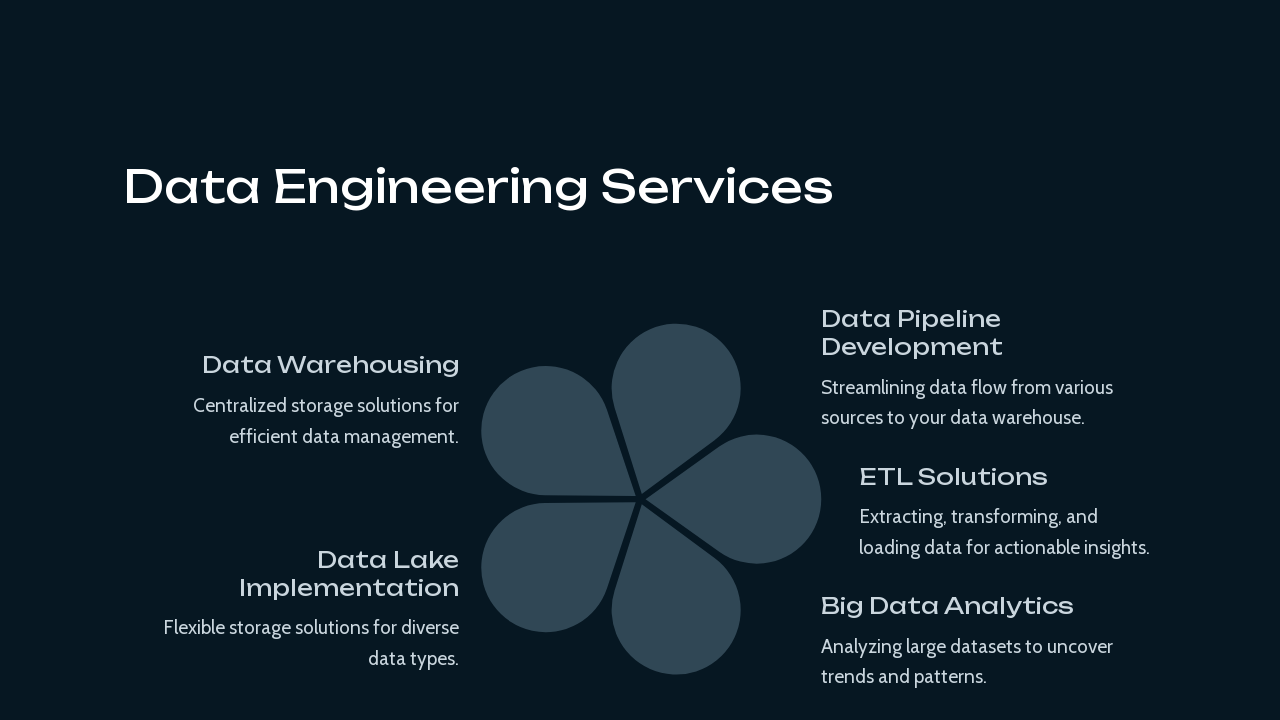

Scrolled up by 350 pixels (2nd increment)
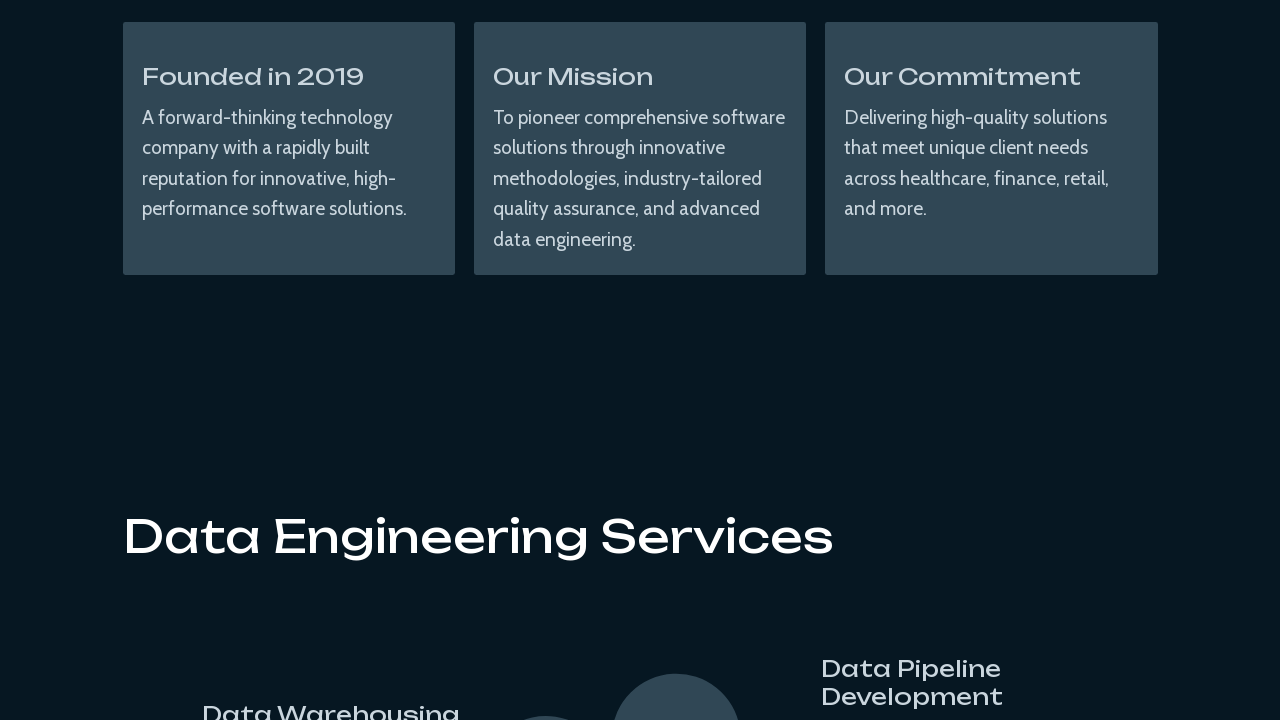

Scrolled up by 350 pixels (3rd increment)
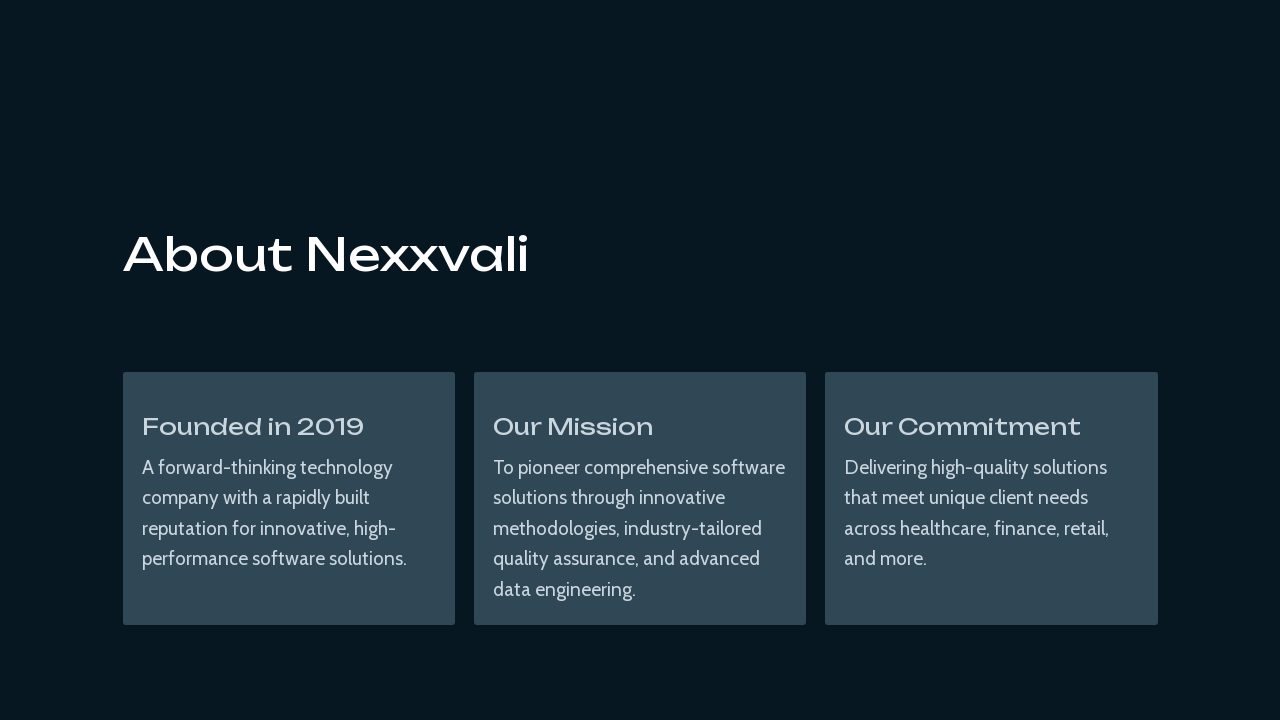

Scrolled up by 350 pixels (4th increment)
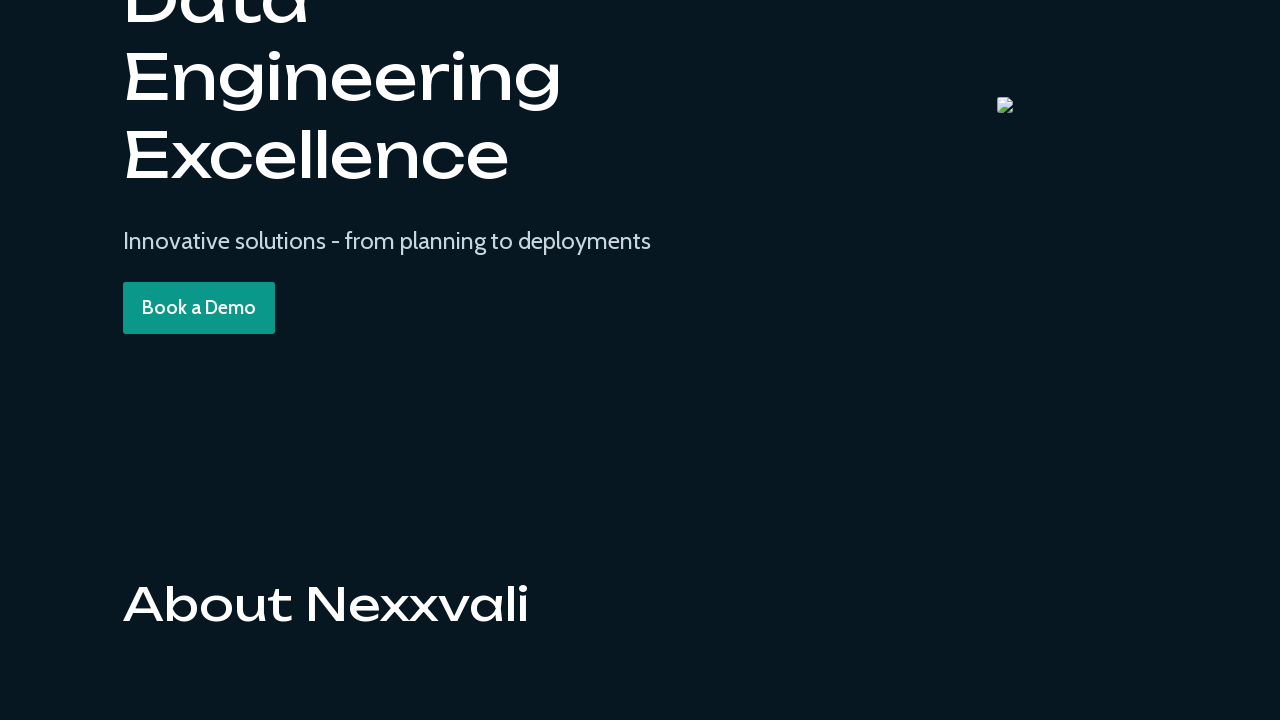

Waited 3 seconds after scrolling back to top
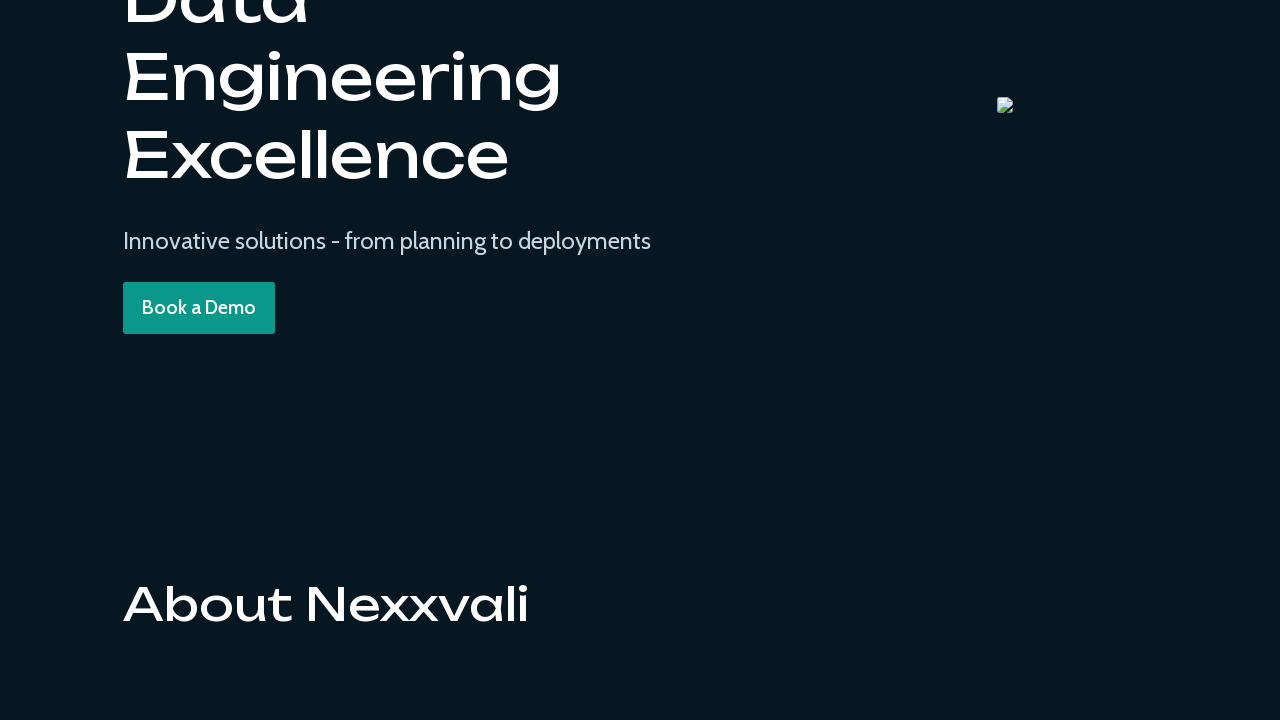

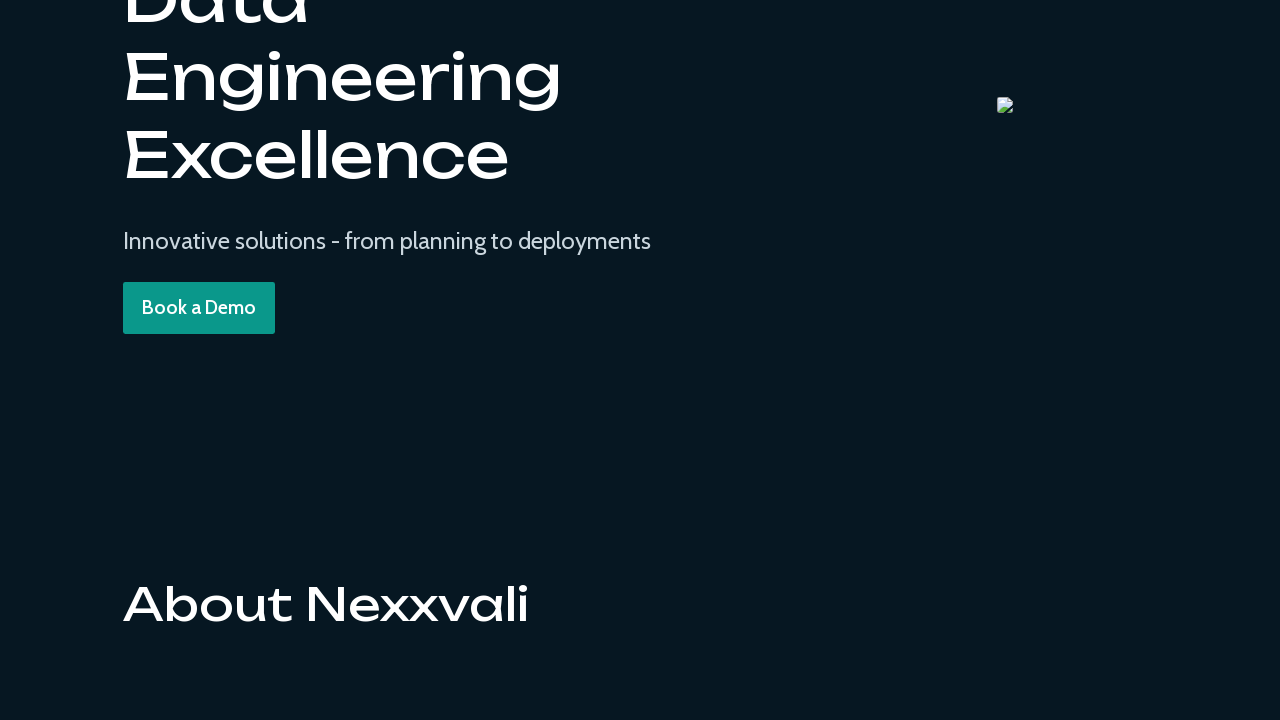